Verifies that the Standard Suite image is displayed and clickable in the rooms section

Starting URL: https://ancabota09.wixsite.com/intern

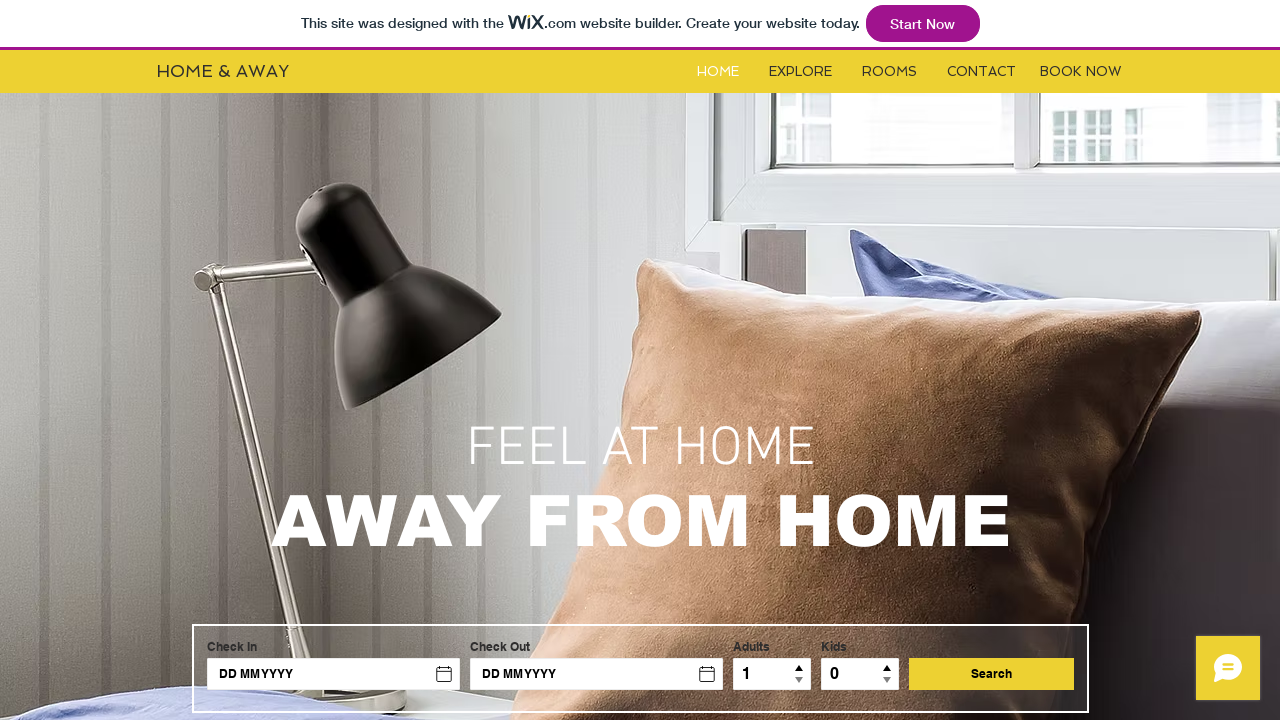

Clicked rooms button to navigate to rooms section at (890, 72) on #i6kl732v2label
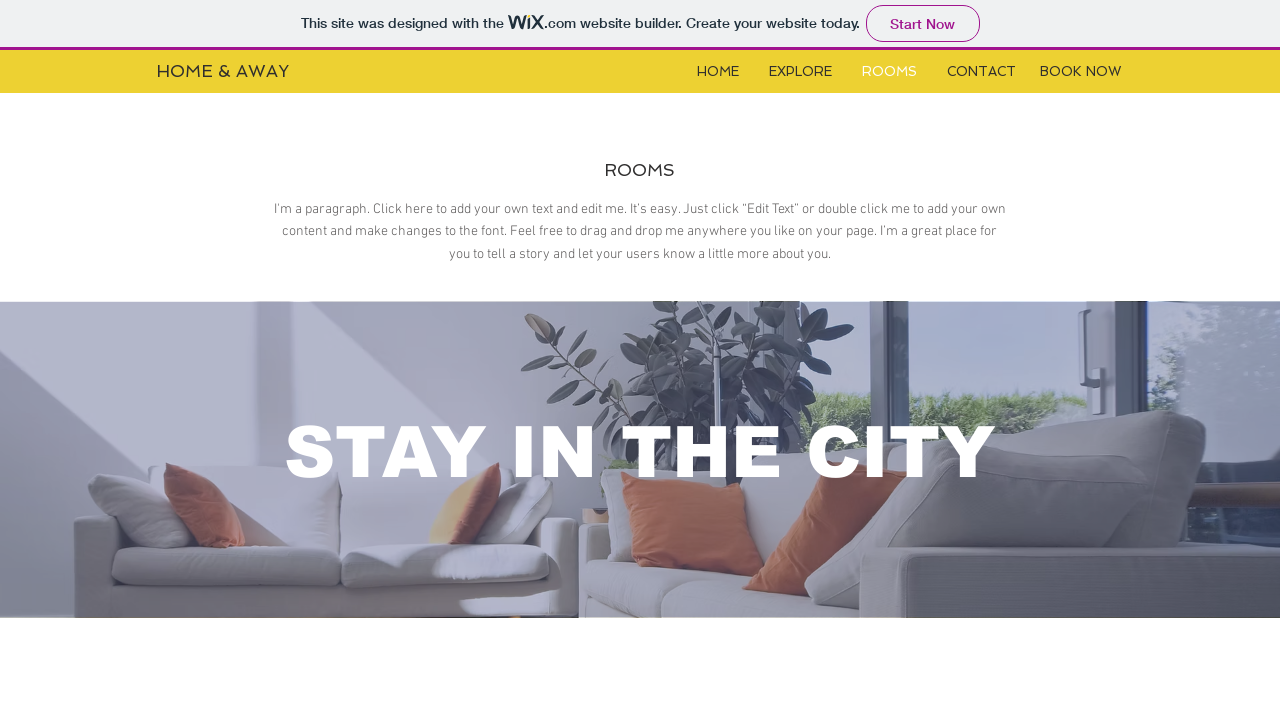

Waited for rooms iframe to load
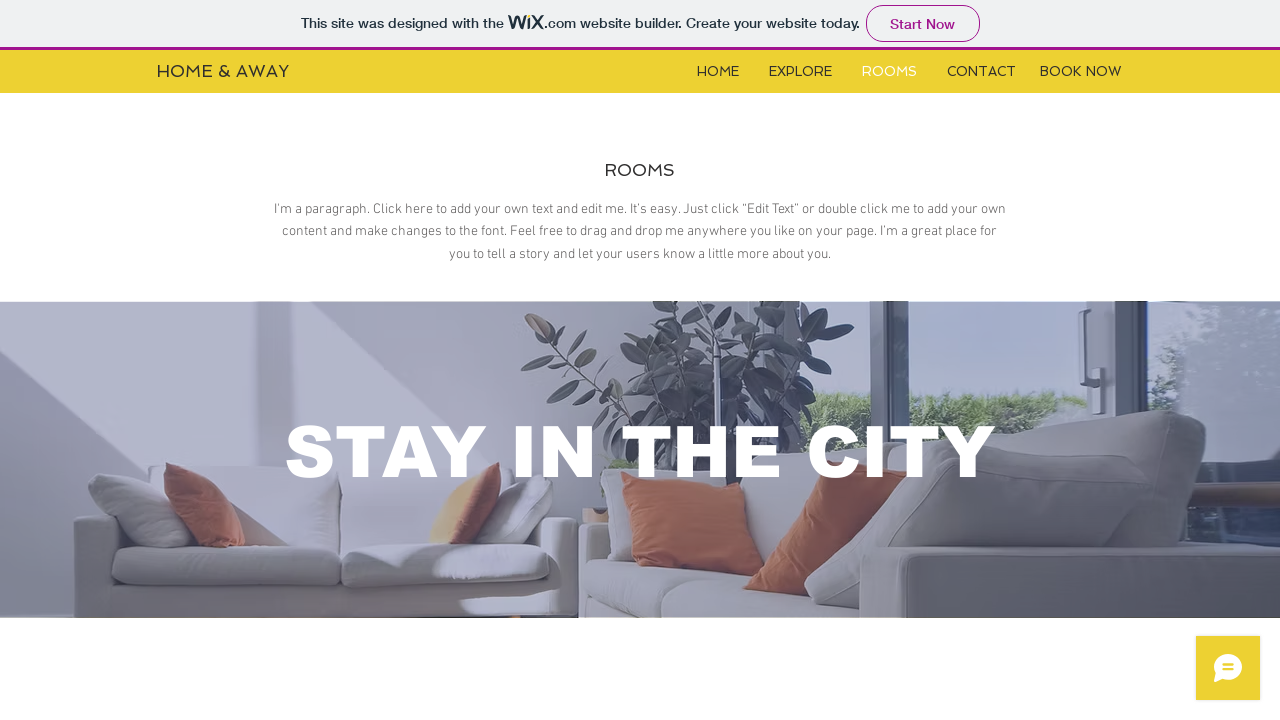

Located and switched to rooms iframe
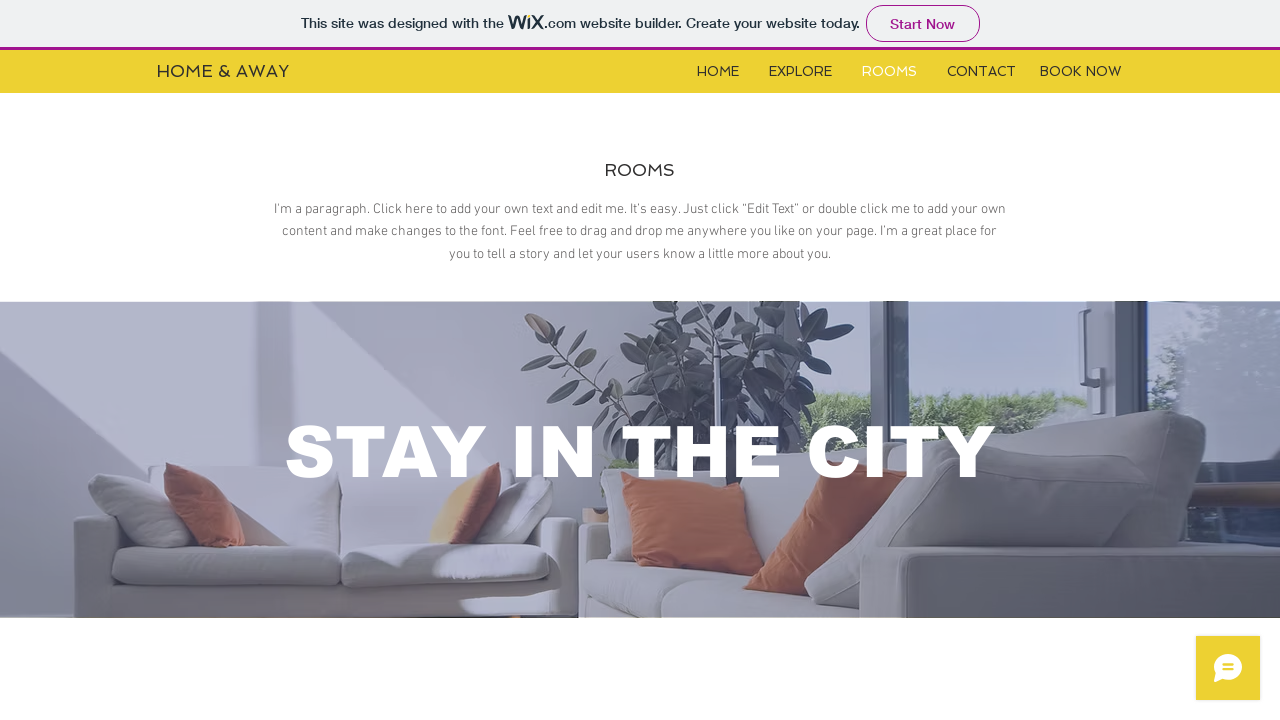

Standard Suite image element is now visible
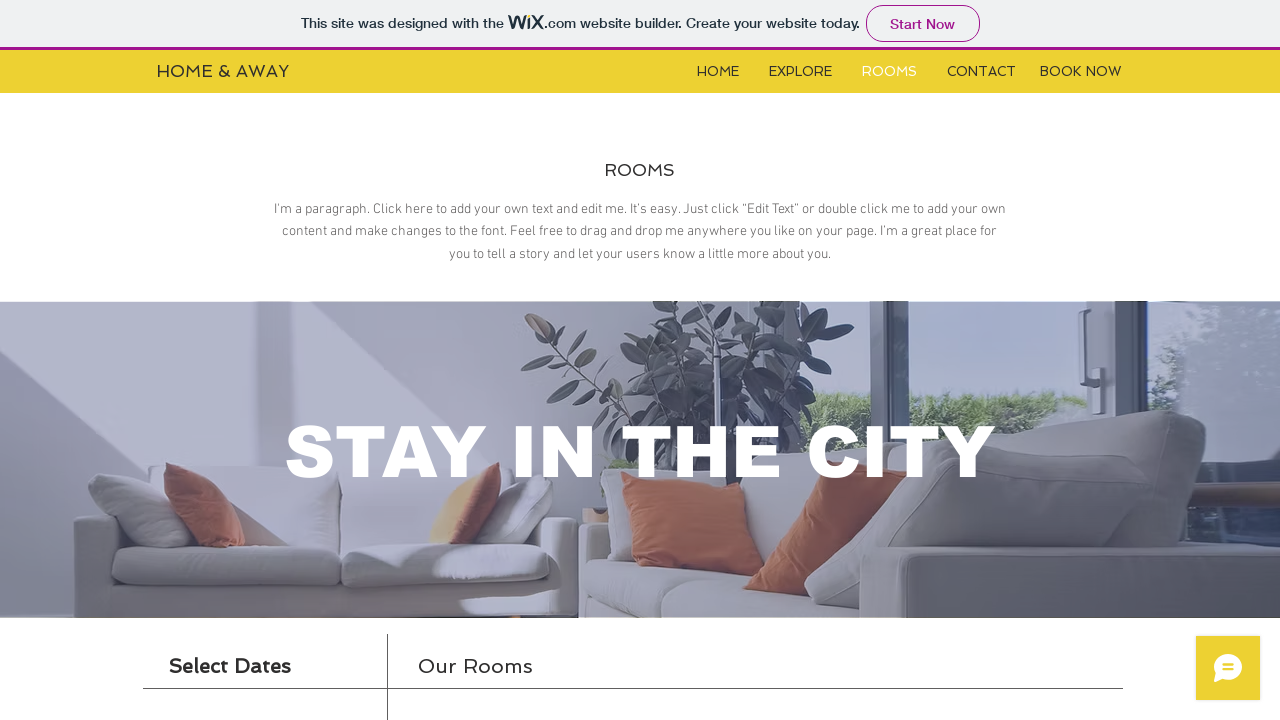

Clicked Standard Suite image in rooms section at (535, 360) on xpath=//*[@id='i6klgqap_0']/iframe >> internal:control=enter-frame >> xpath=//*[
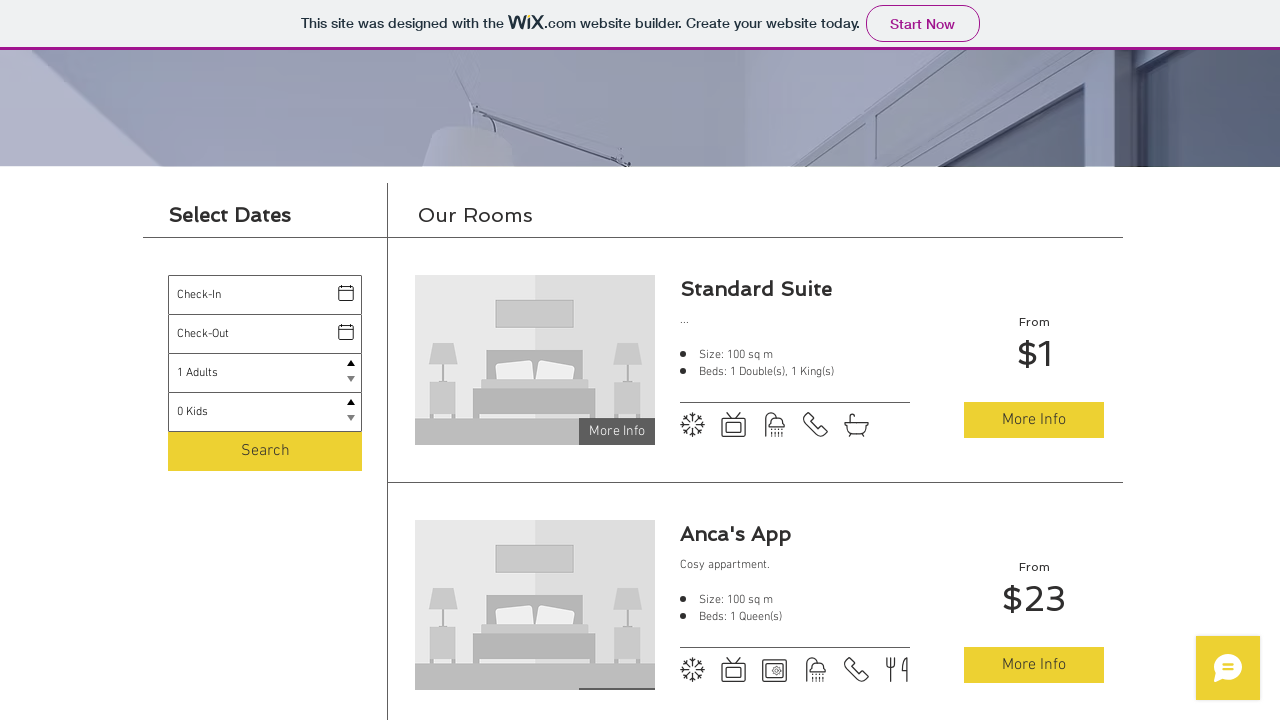

Navigation to Standard Suite details page completed successfully
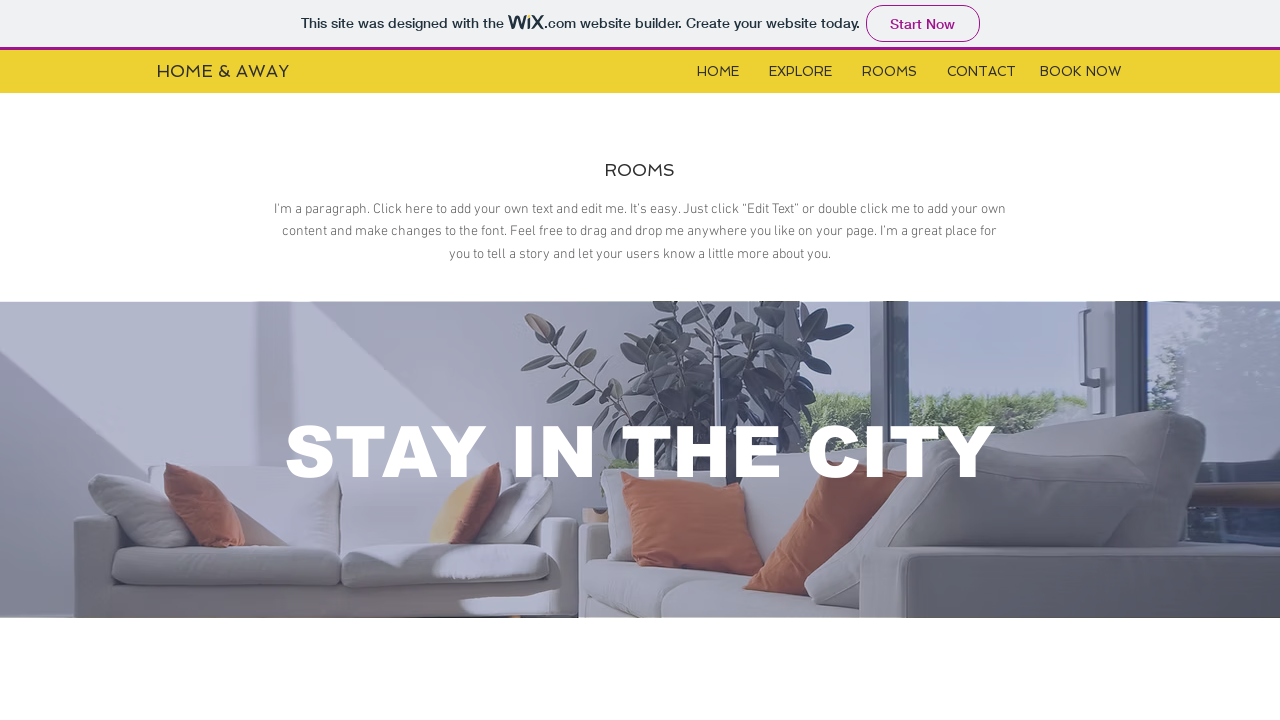

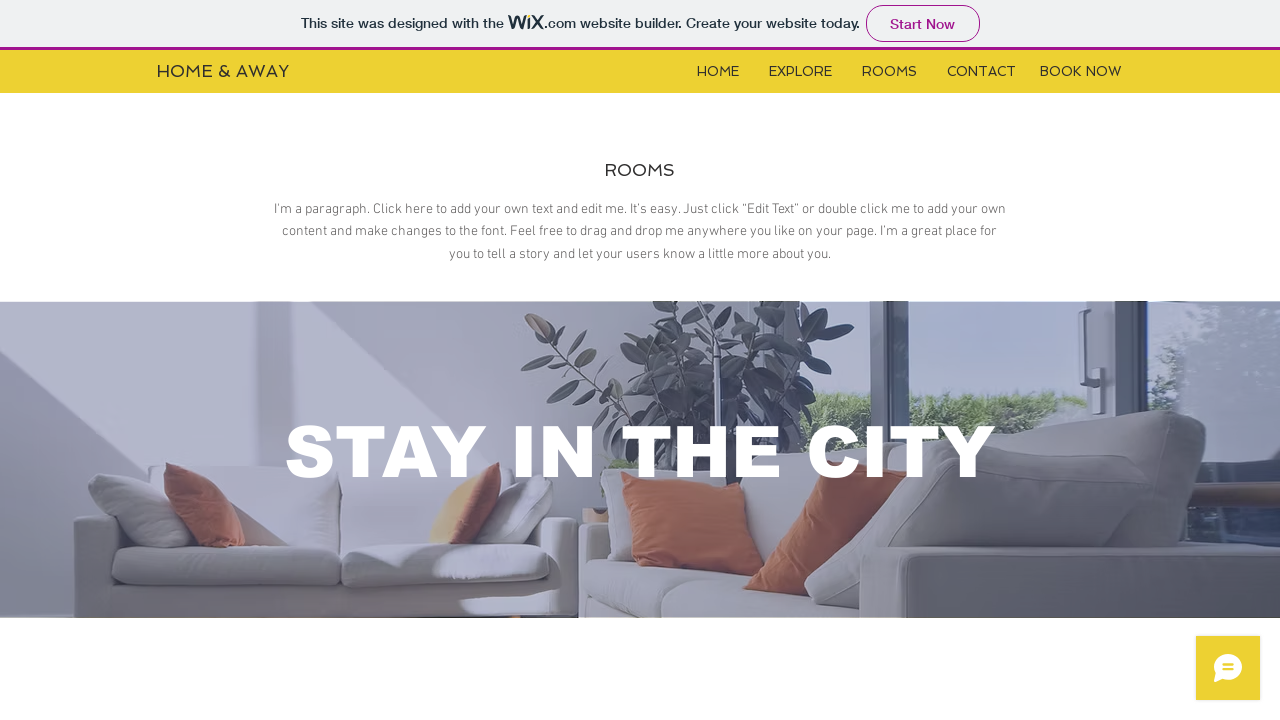